Opens the Simplilearn website and verifies the page loads by checking the title and URL are accessible

Starting URL: https://www.simplilearn.com

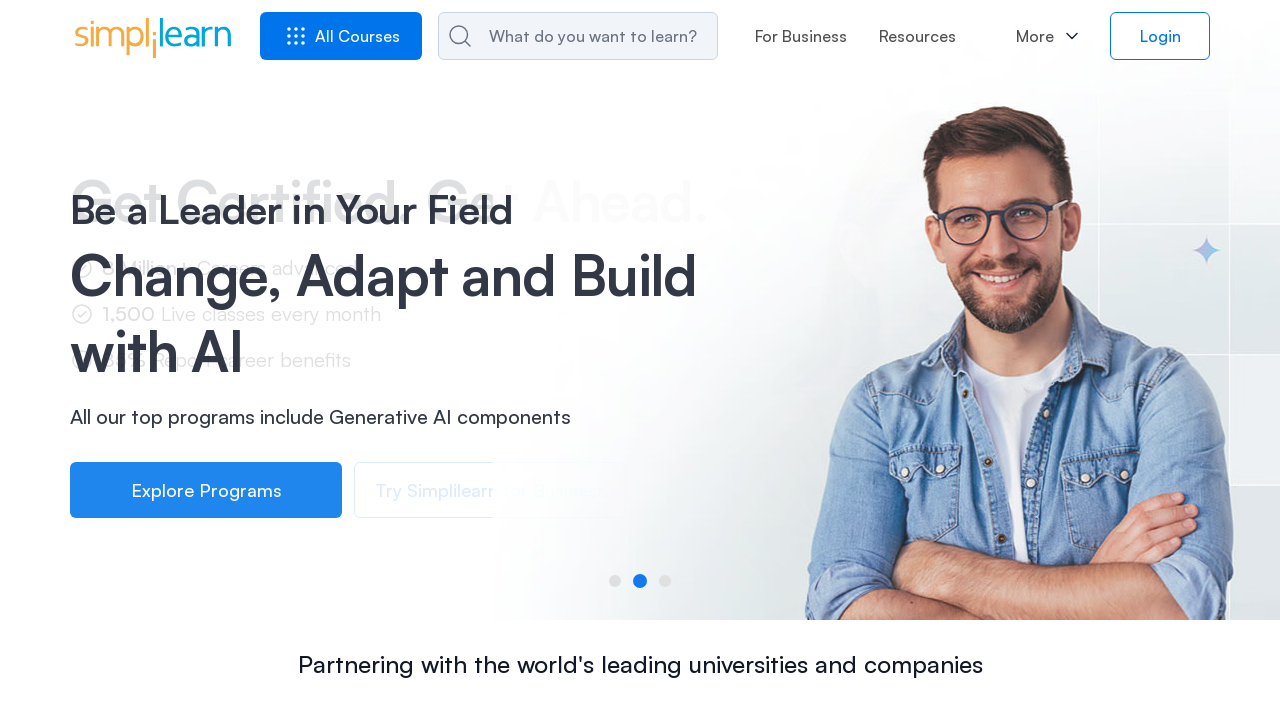

Page DOM content loaded
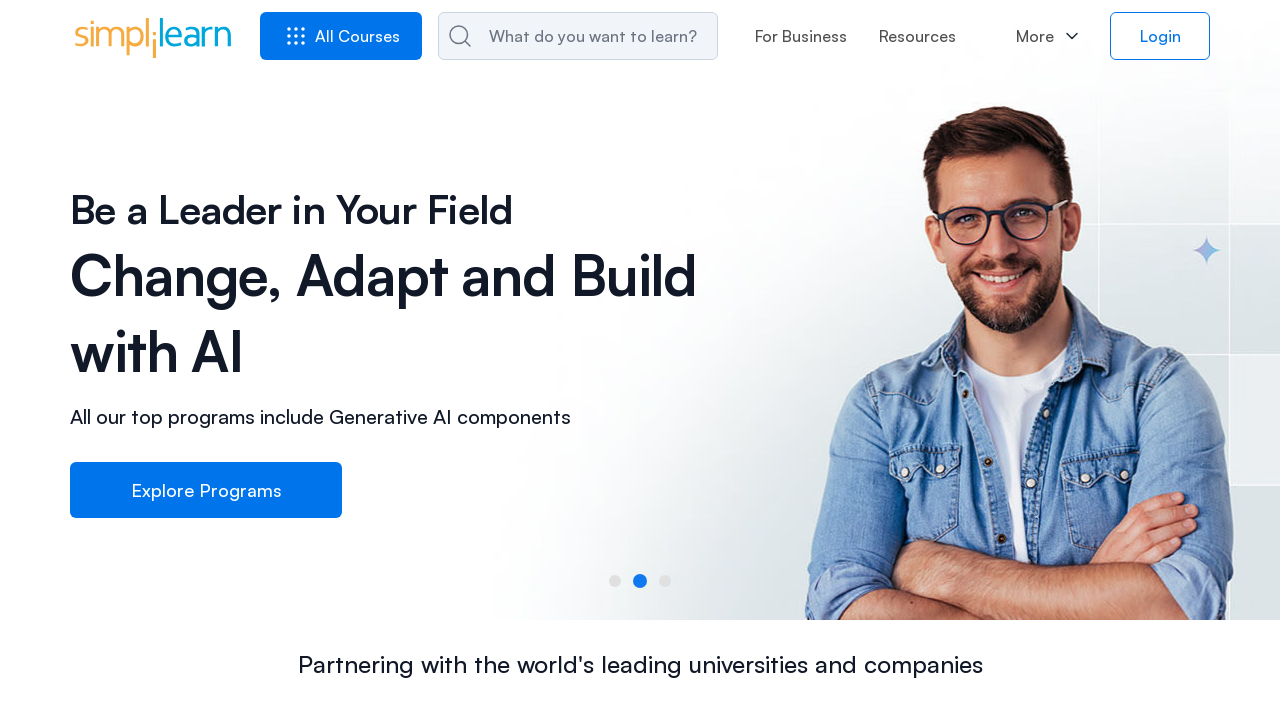

Retrieved page title: Simplilearn | Online Courses - Bootcamp & Certification Platform
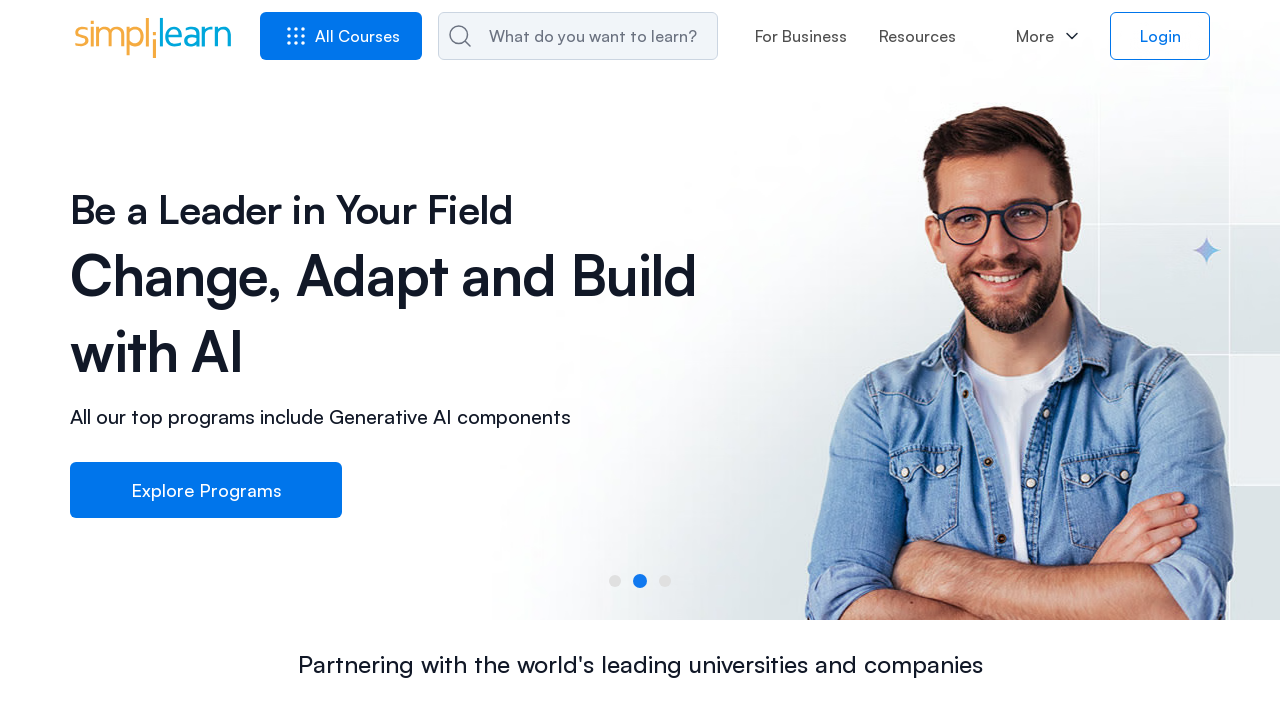

Retrieved current URL: https://www.simplilearn.com/
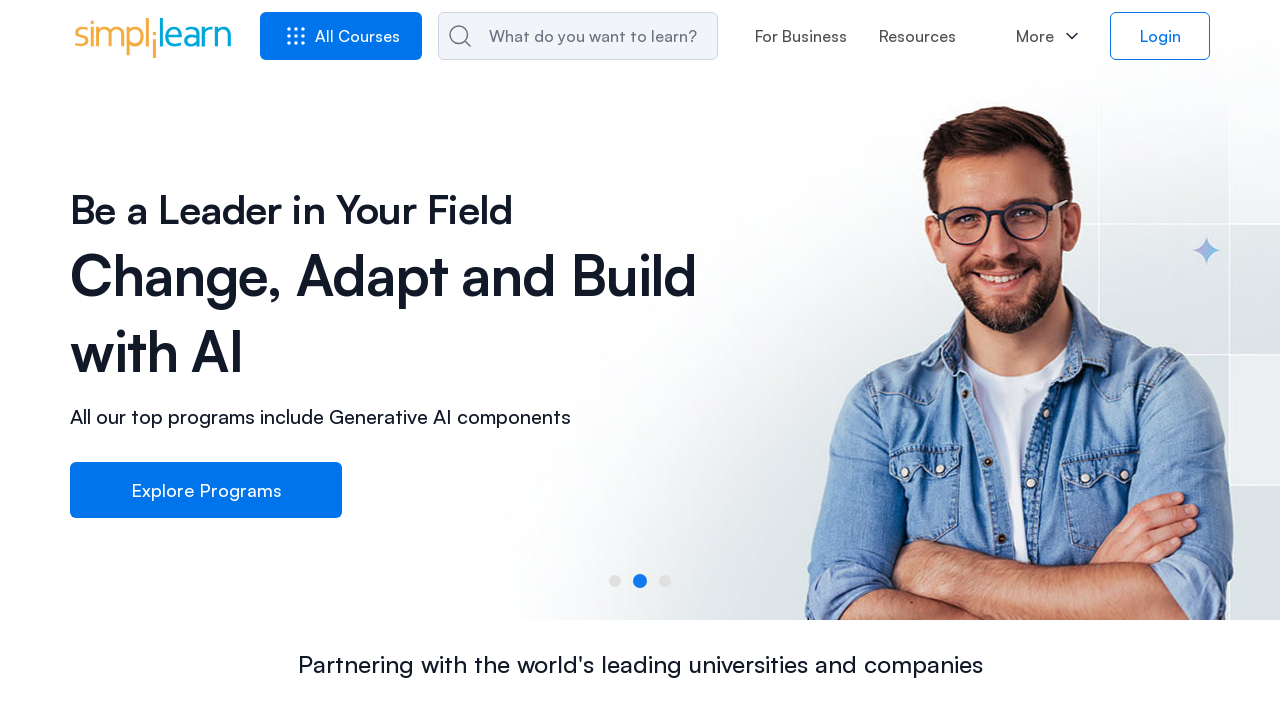

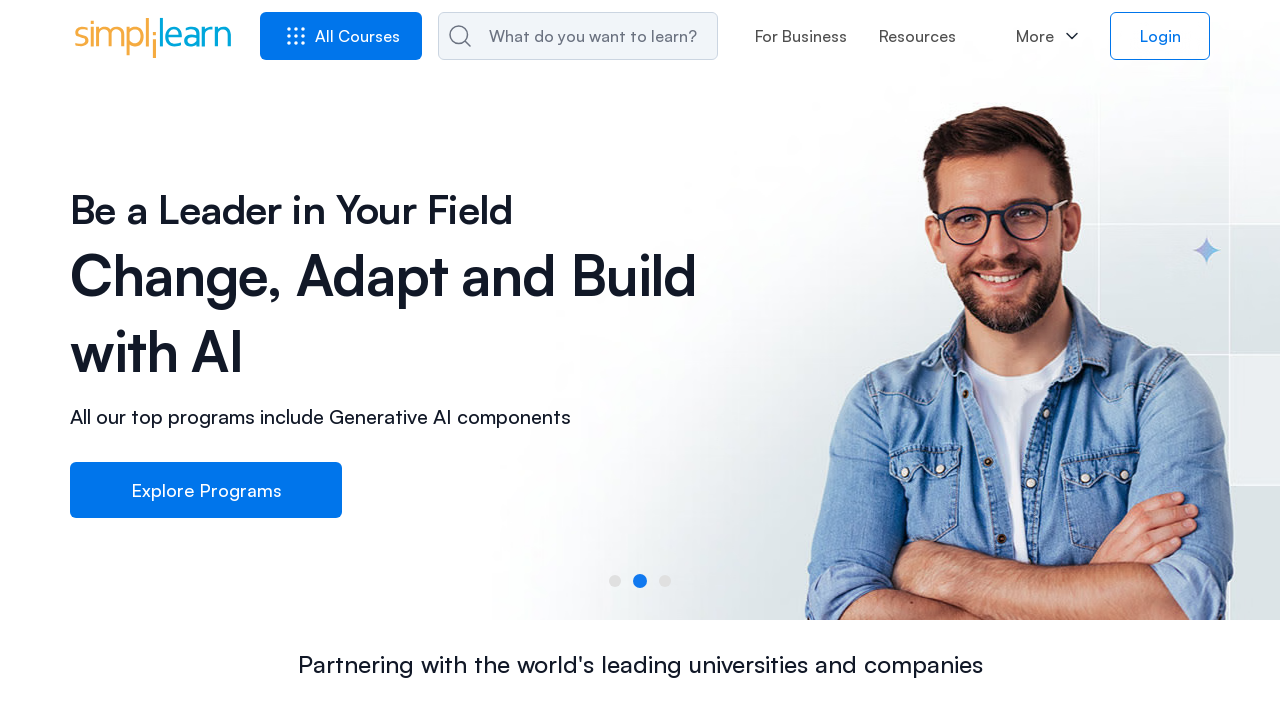